Tests AJAX functionality by clicking a button and waiting for dynamically loaded content (h1 and h3 elements) to appear on the page, including delayed text that says "I'm late!"

Starting URL: https://v1.training-support.net/selenium/ajax

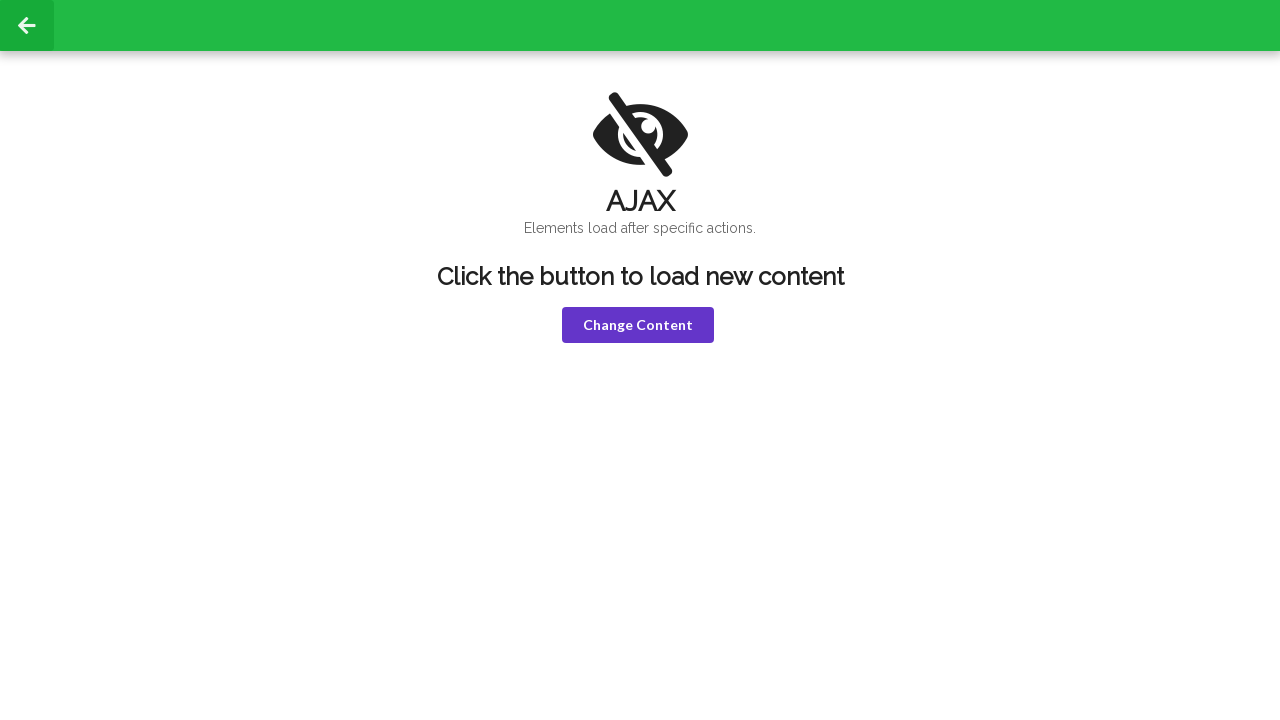

Clicked violet button to trigger AJAX request at (638, 325) on button.violet
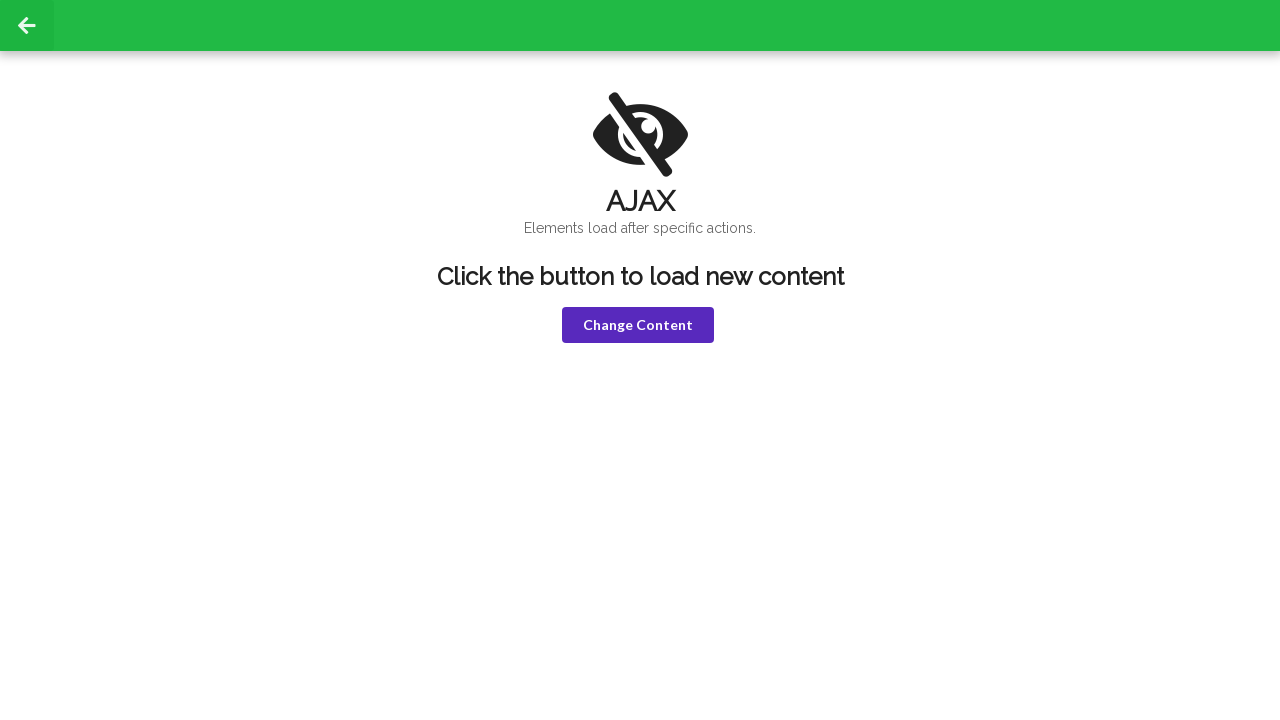

h1 element appeared after AJAX load
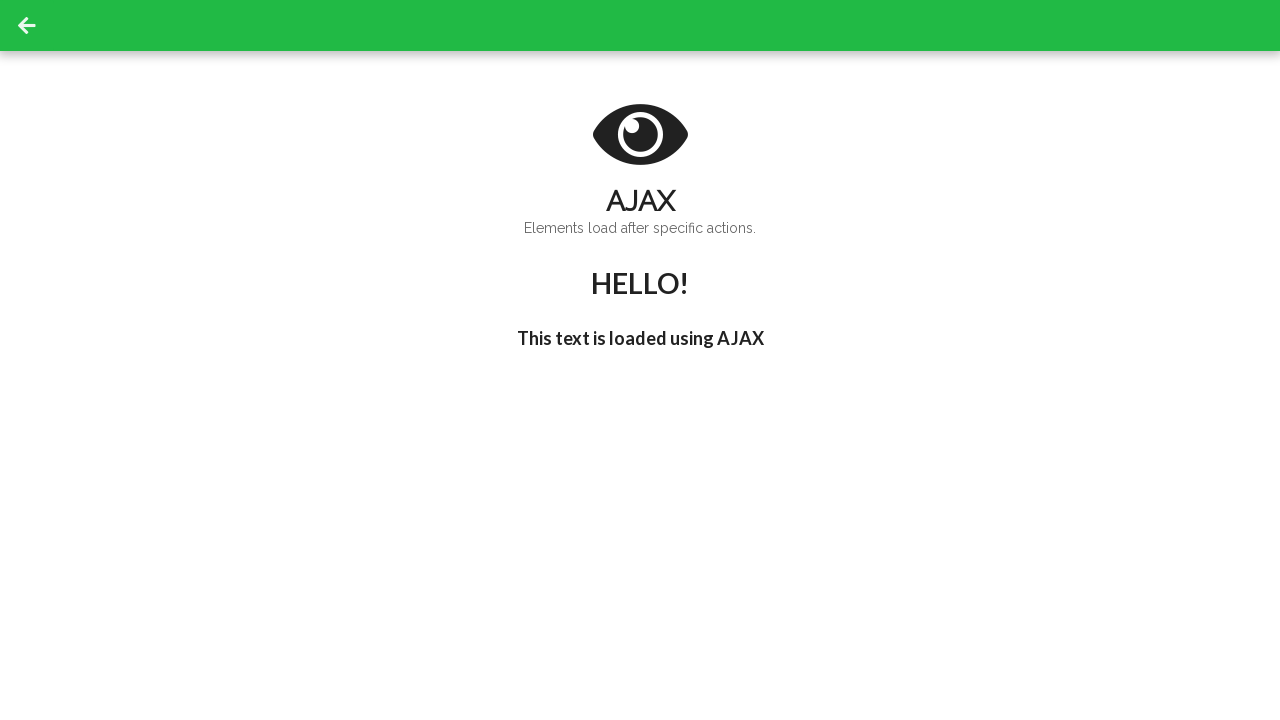

Delayed text 'I'm late!' appeared in h3 element
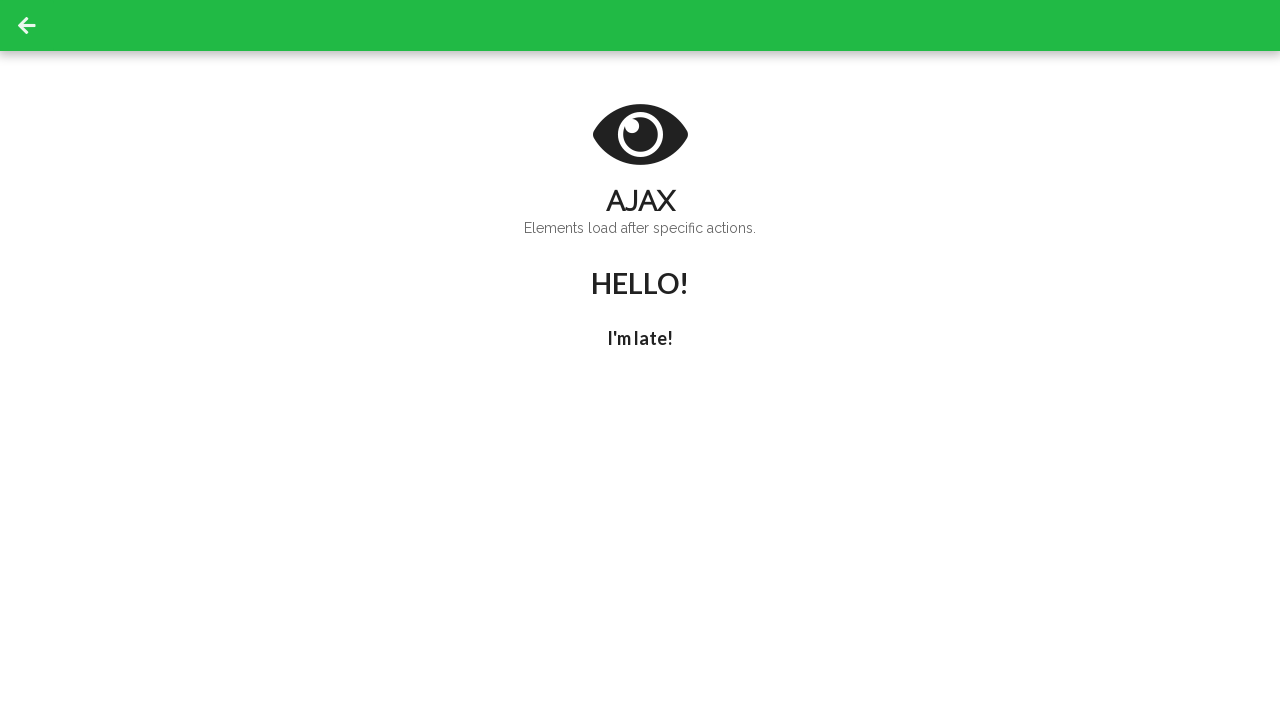

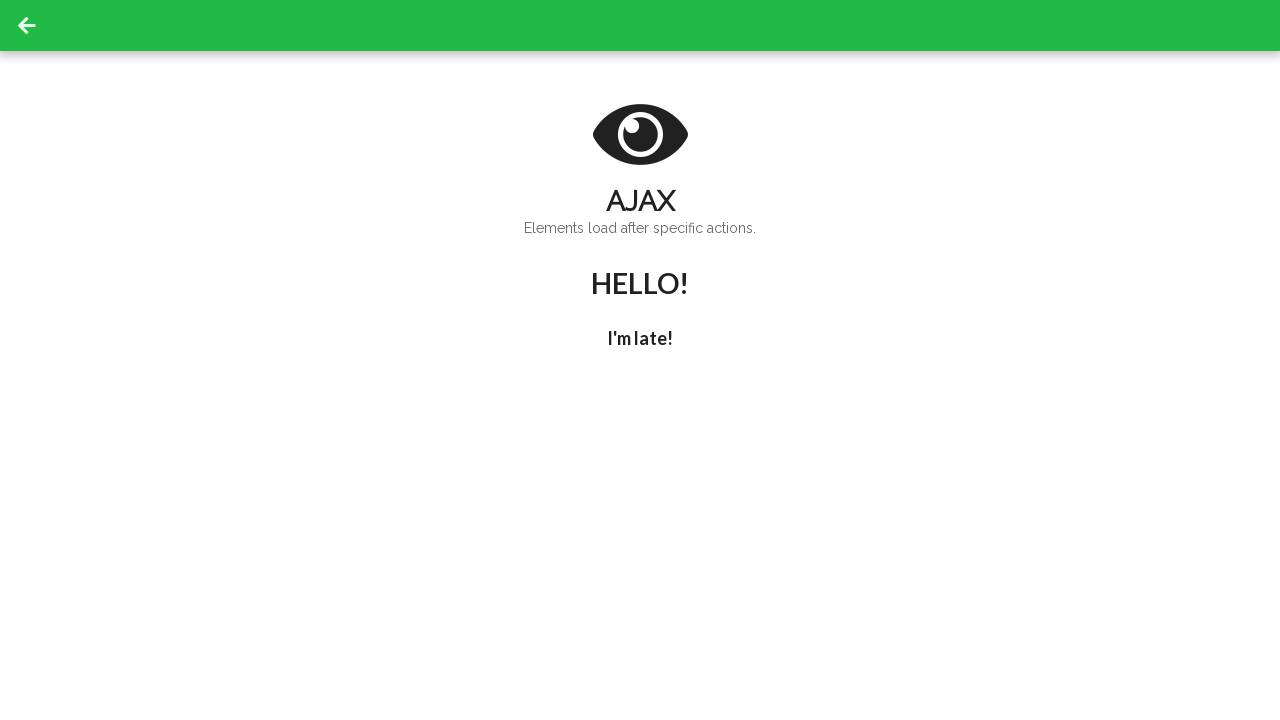